Clicks on a button at specific coordinates (halfway point)

Starting URL: https://obstaclecourse.tricentis.com/Obstacles/41038

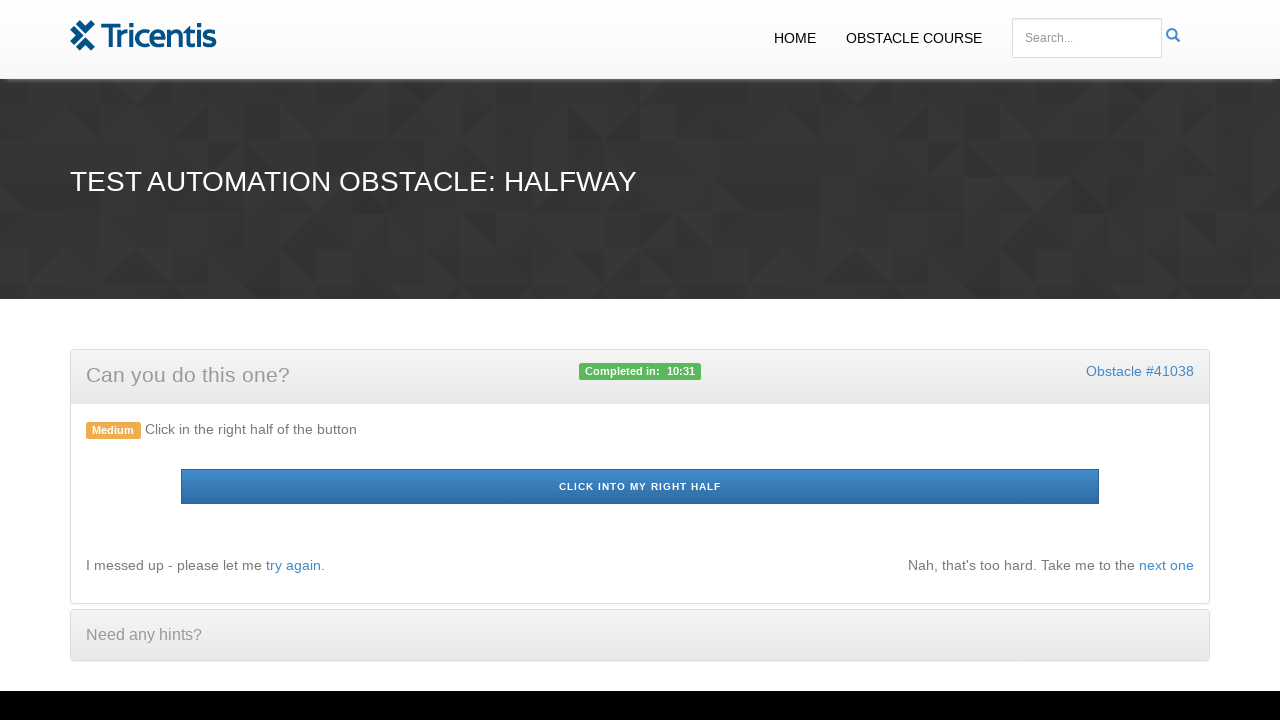

Clicked button at halfway point coordinates (x: 10, y: 0) at (192, 470) on #halfButton
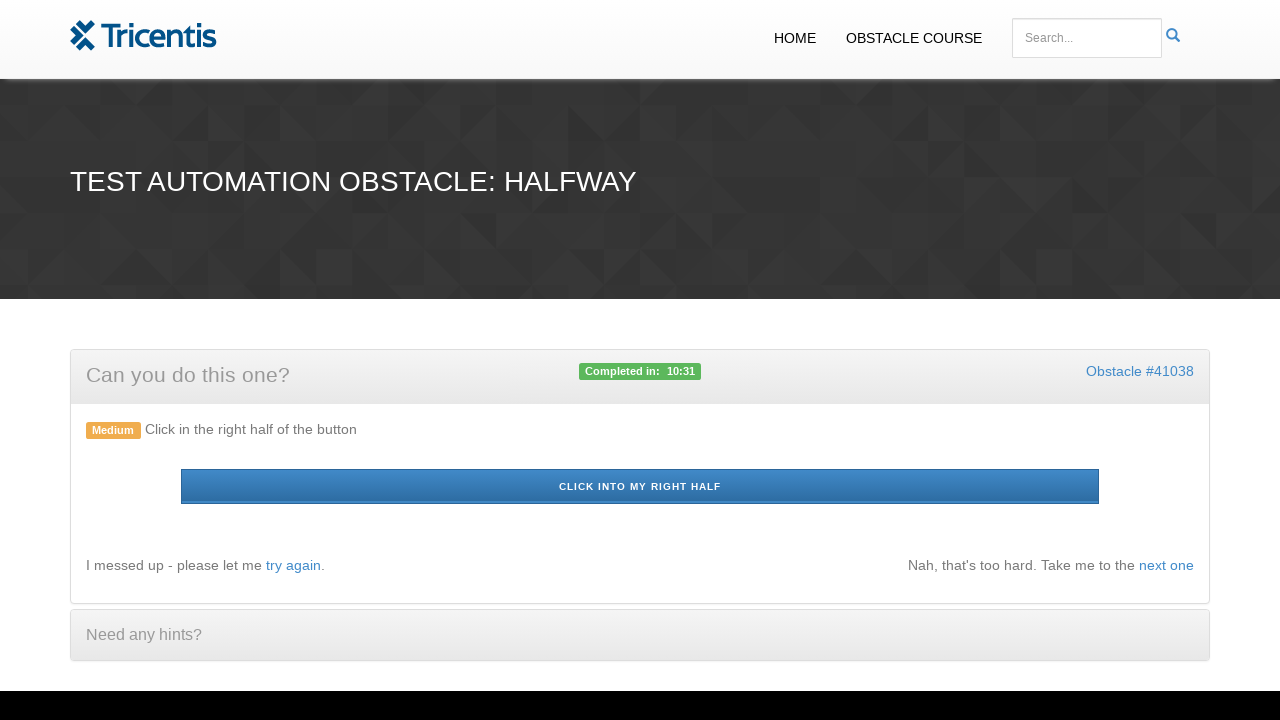

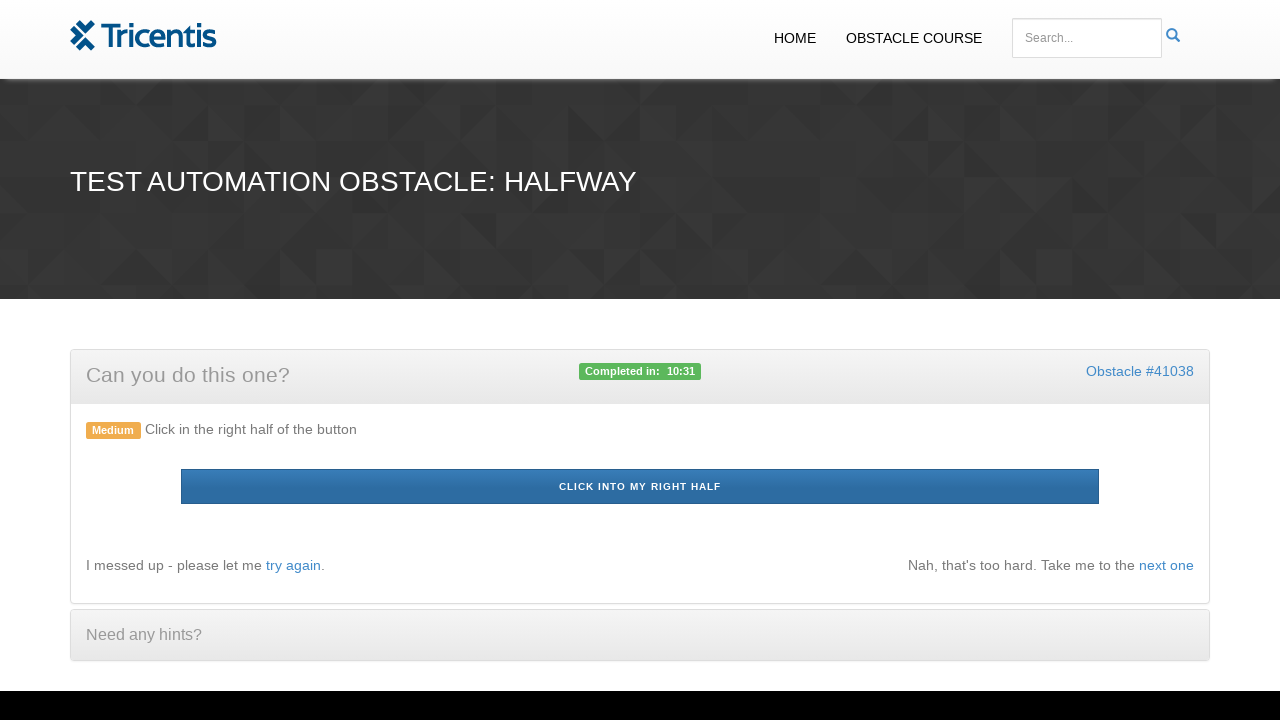